Tests selecting a checkbox by verifying it is displayed, clicking it, and verifying it becomes selected

Starting URL: https://rahulshettyacademy.com/AutomationPractice/

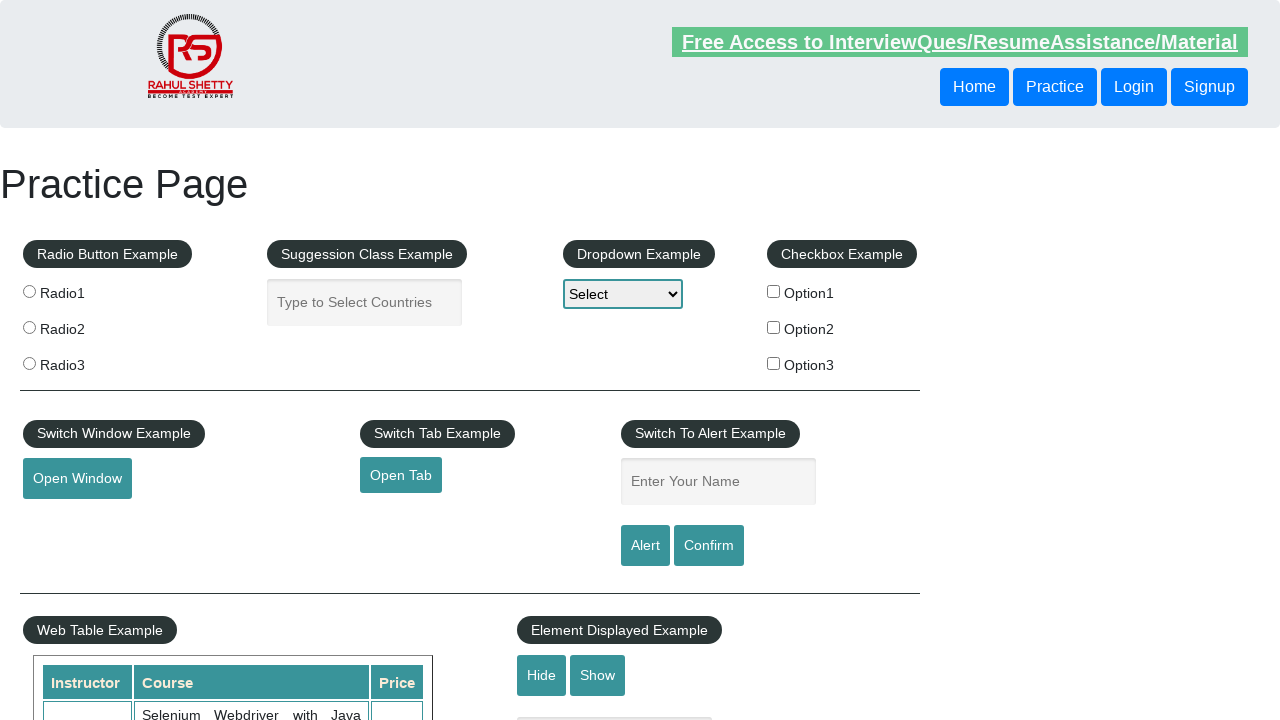

Waited for checkbox #checkBoxOption1 to become visible
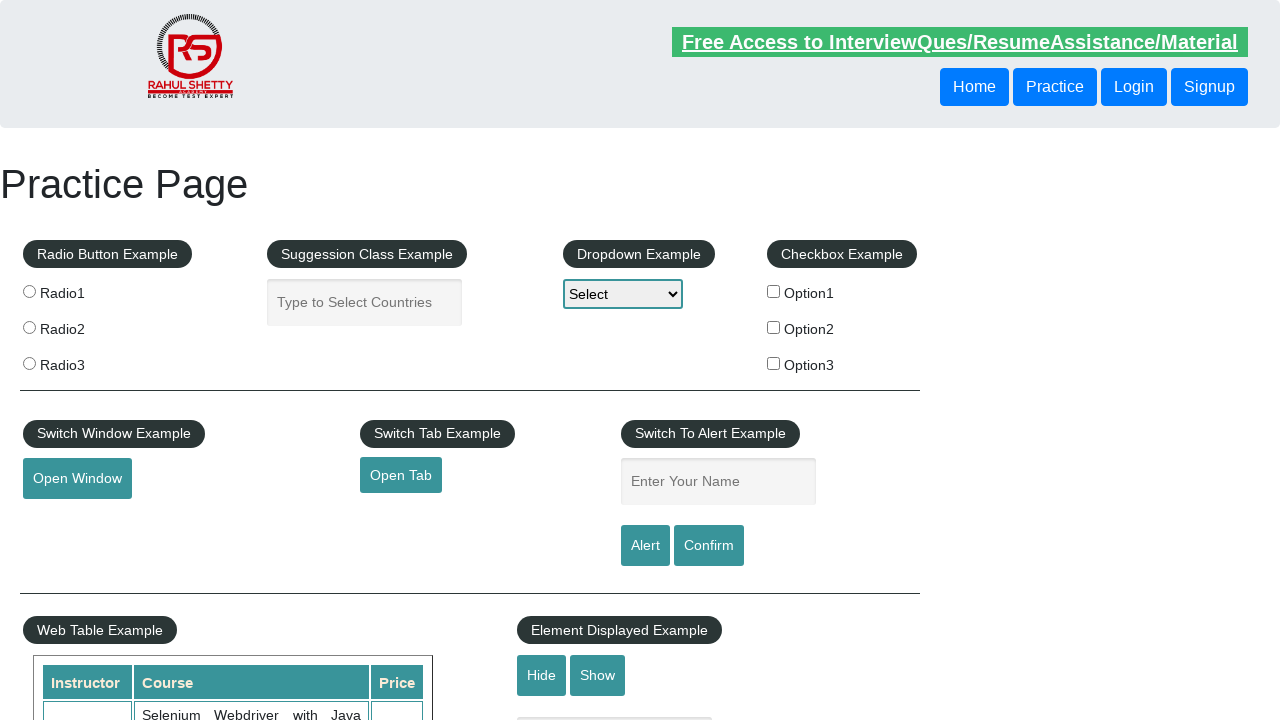

Verified checkbox is displayed
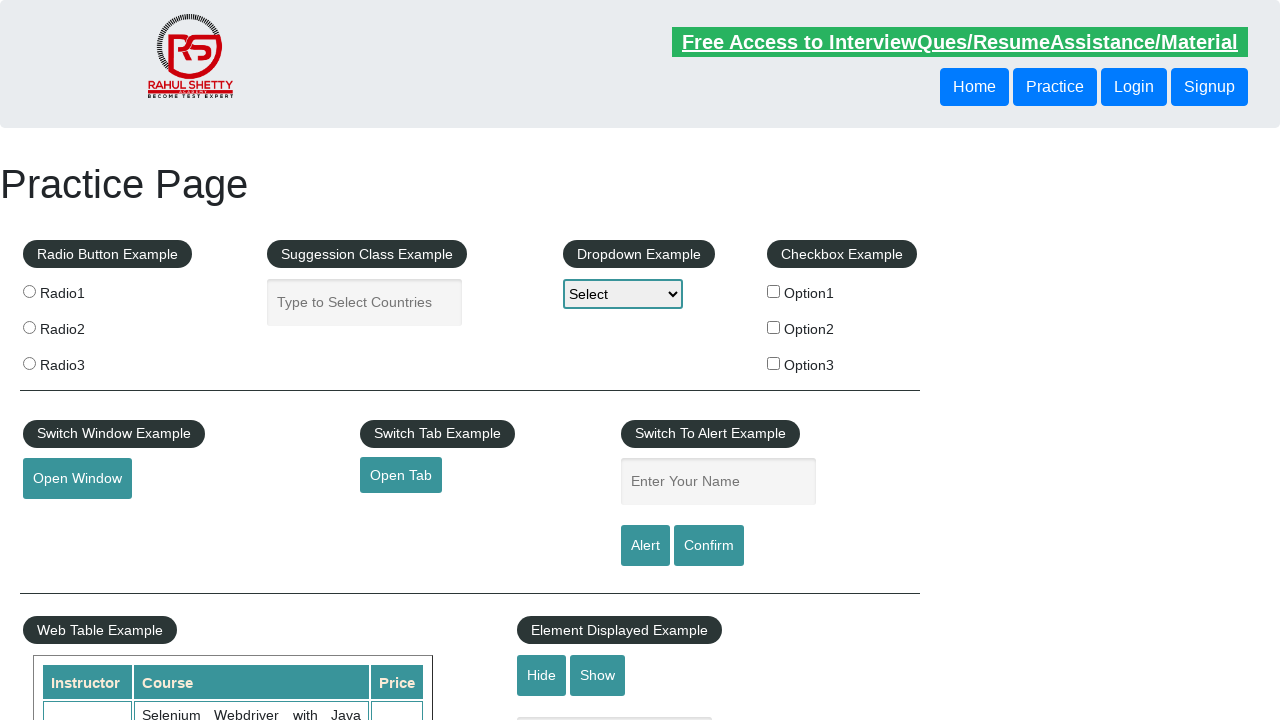

Clicked checkbox to select it at (774, 291) on #checkBoxOption1
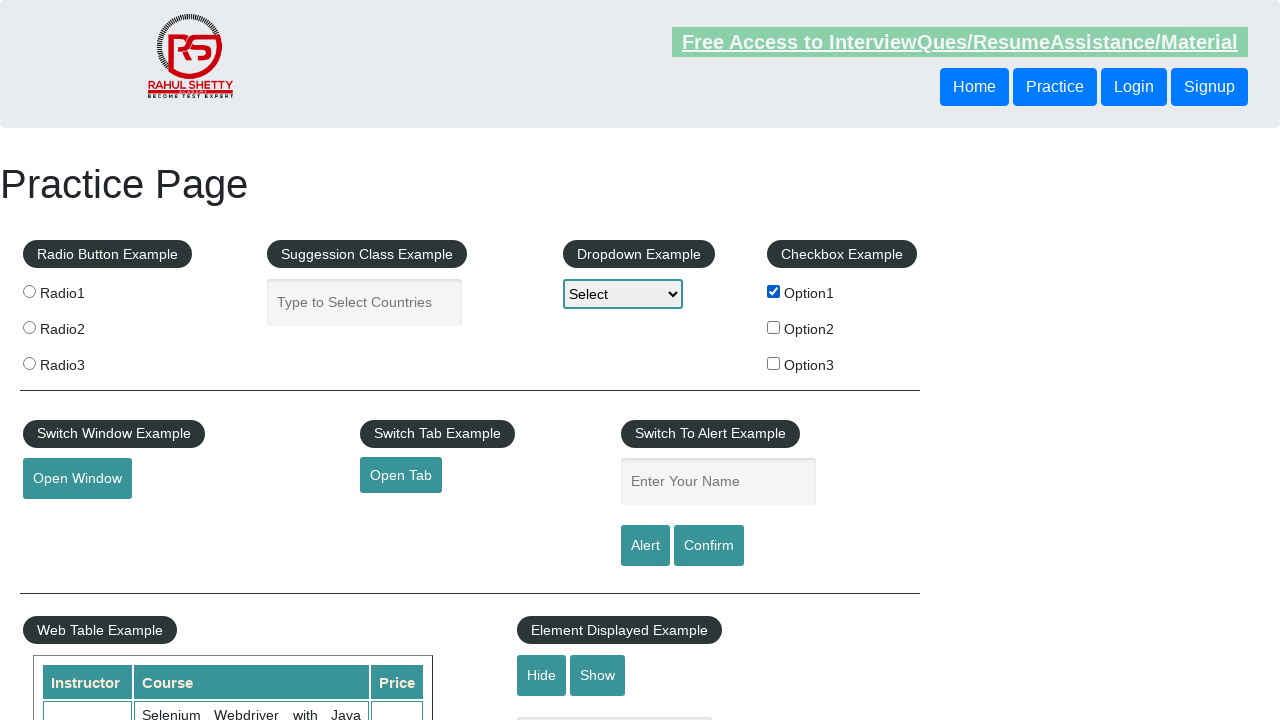

Verified checkbox is now selected
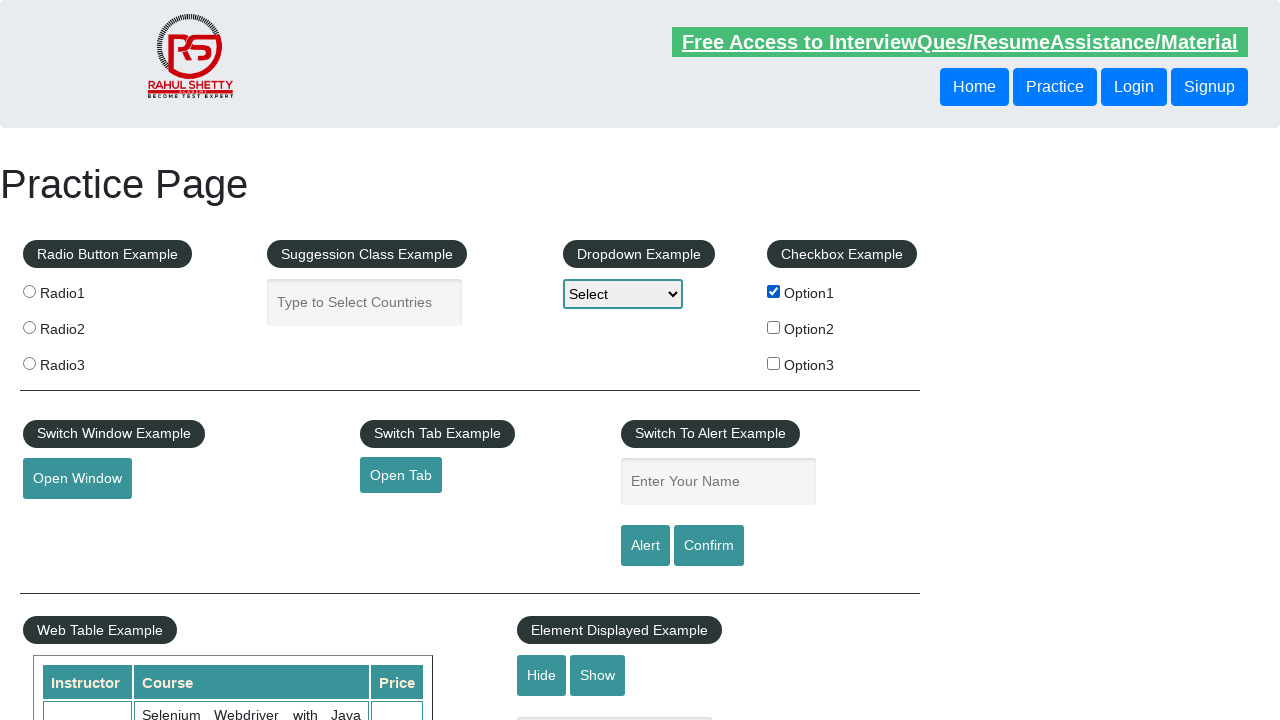

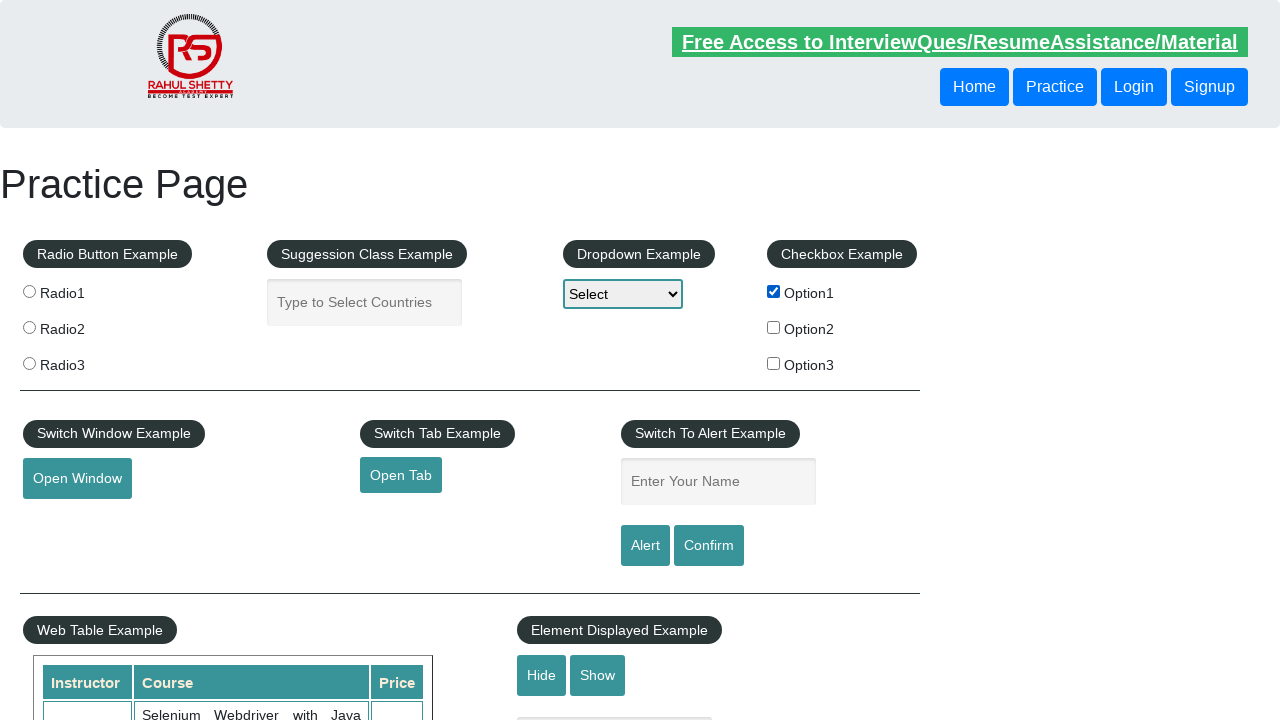